Tests date picker functionality by entering a date value and submitting it with the Enter key

Starting URL: https://formy-project.herokuapp.com/datepicker

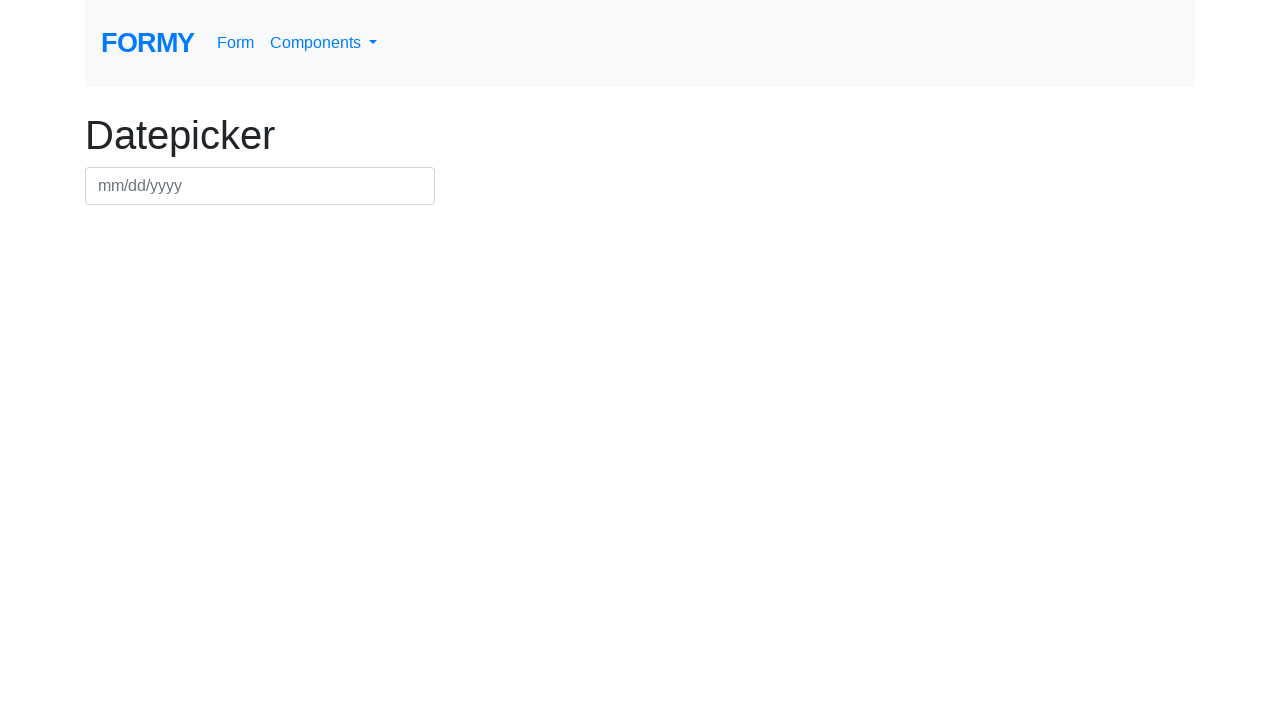

Entered date '05/05/2023' into the date picker field on #datepicker
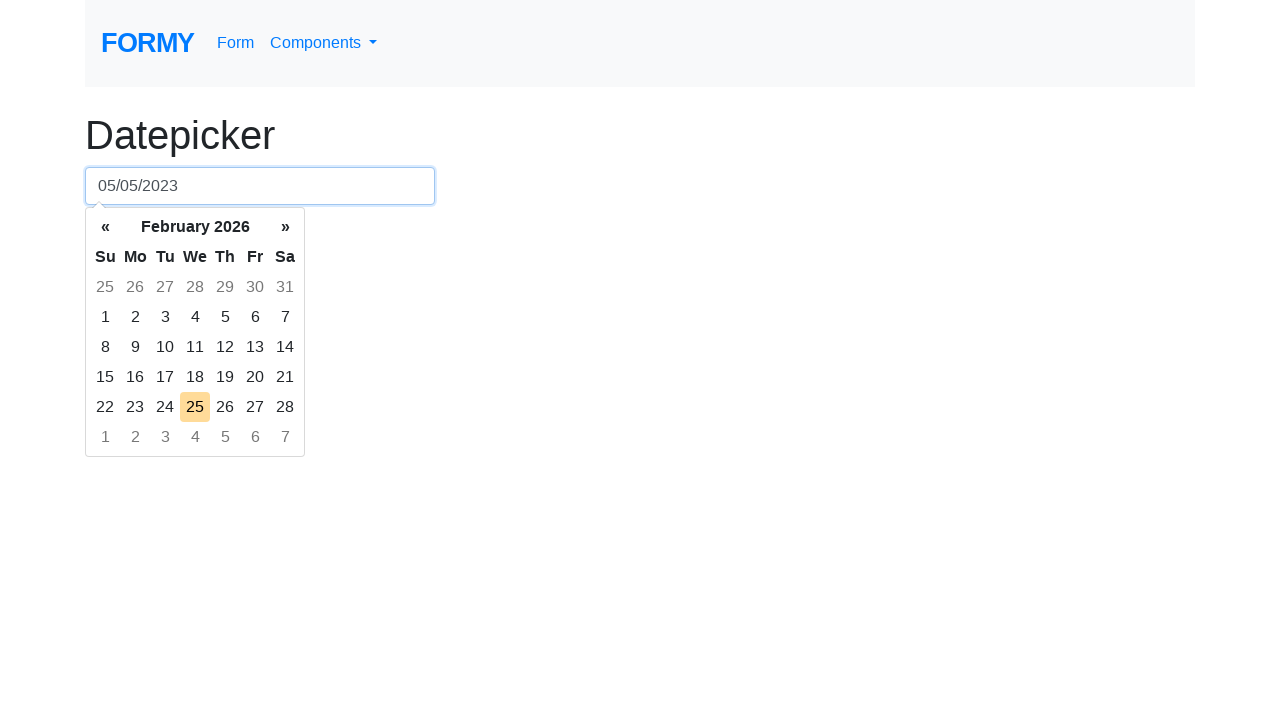

Pressed Enter key to submit the date on #datepicker
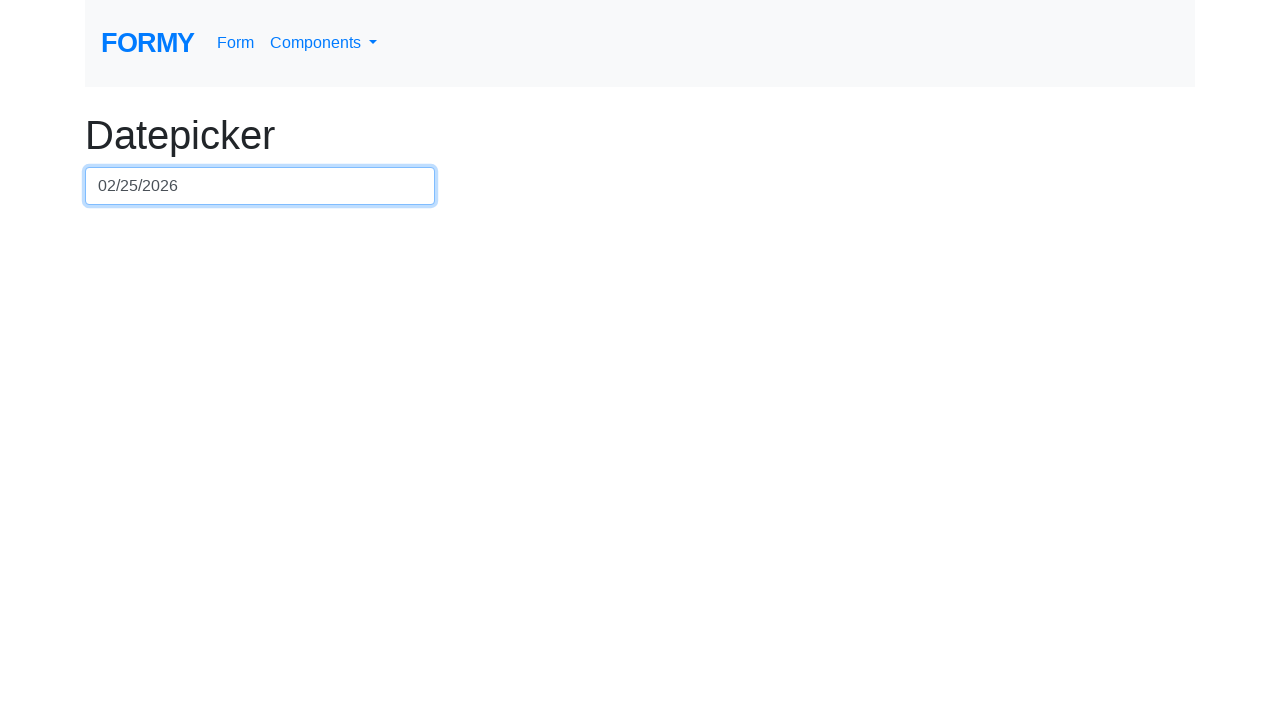

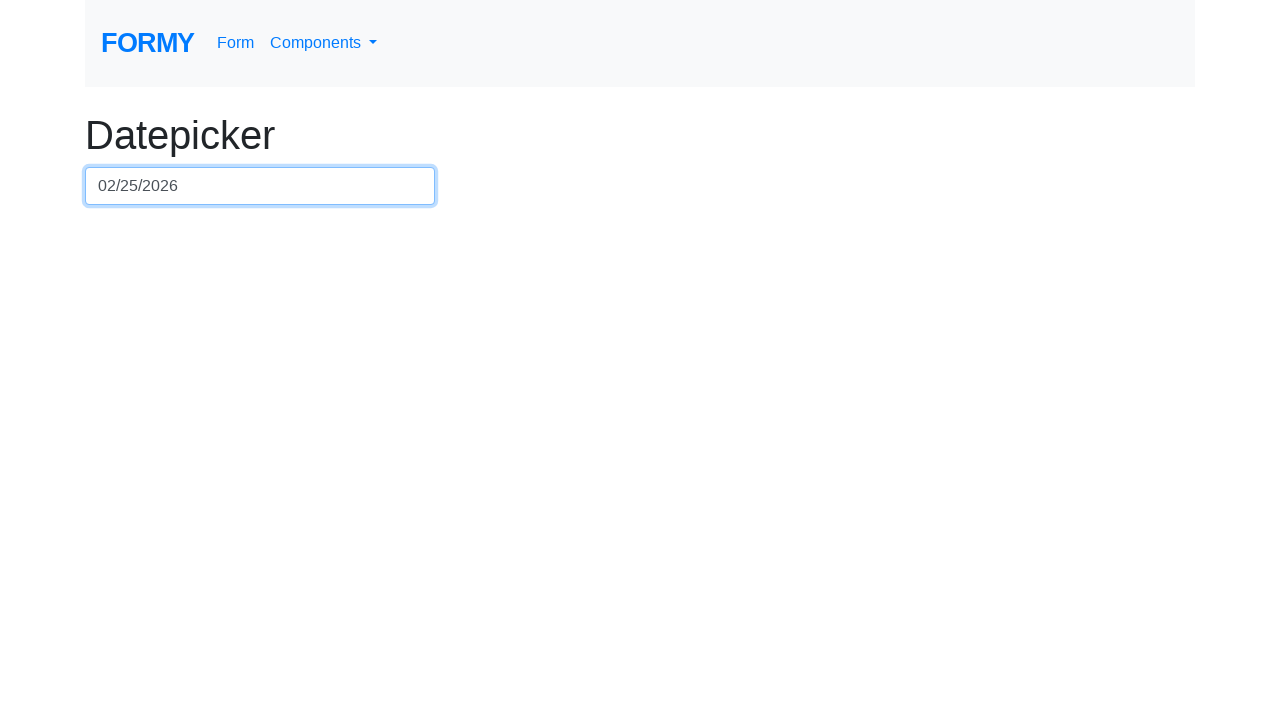